Tests Wikipedia search widget on a test automation practice page by entering a search term, clicking submit, and clicking through all result links

Starting URL: https://testautomationpractice.blogspot.com/

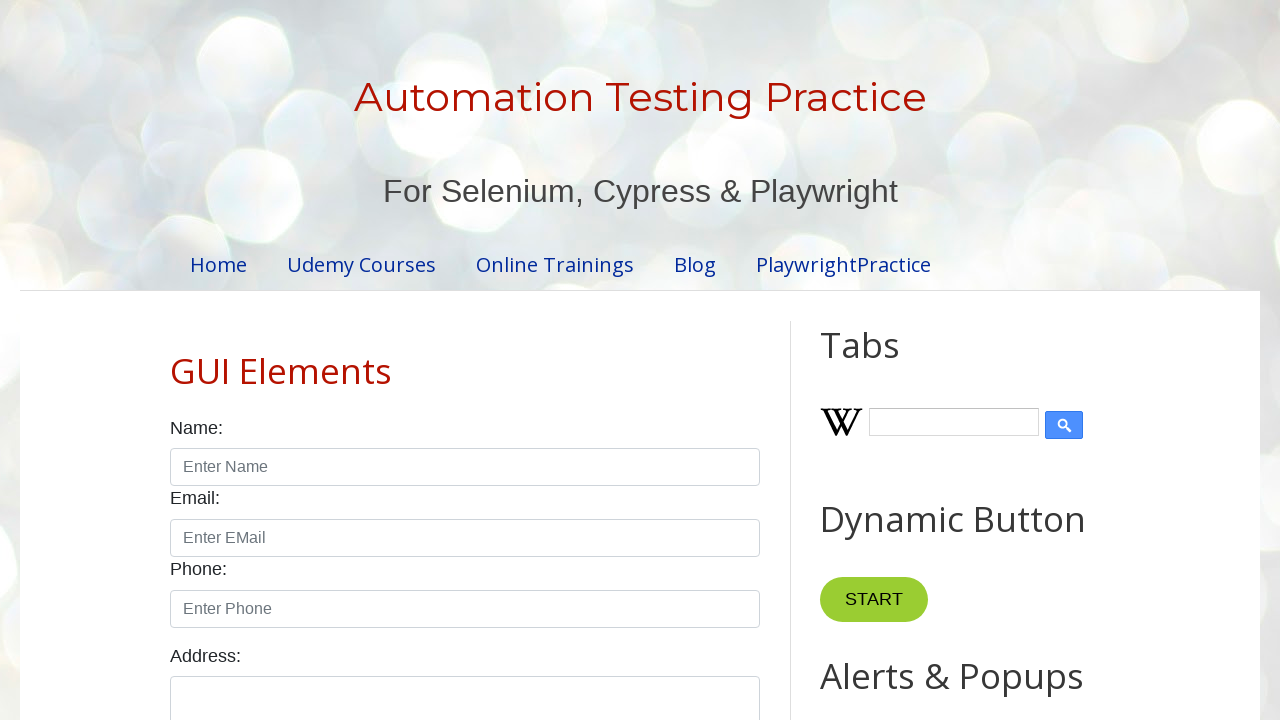

Navigated to test automation practice page
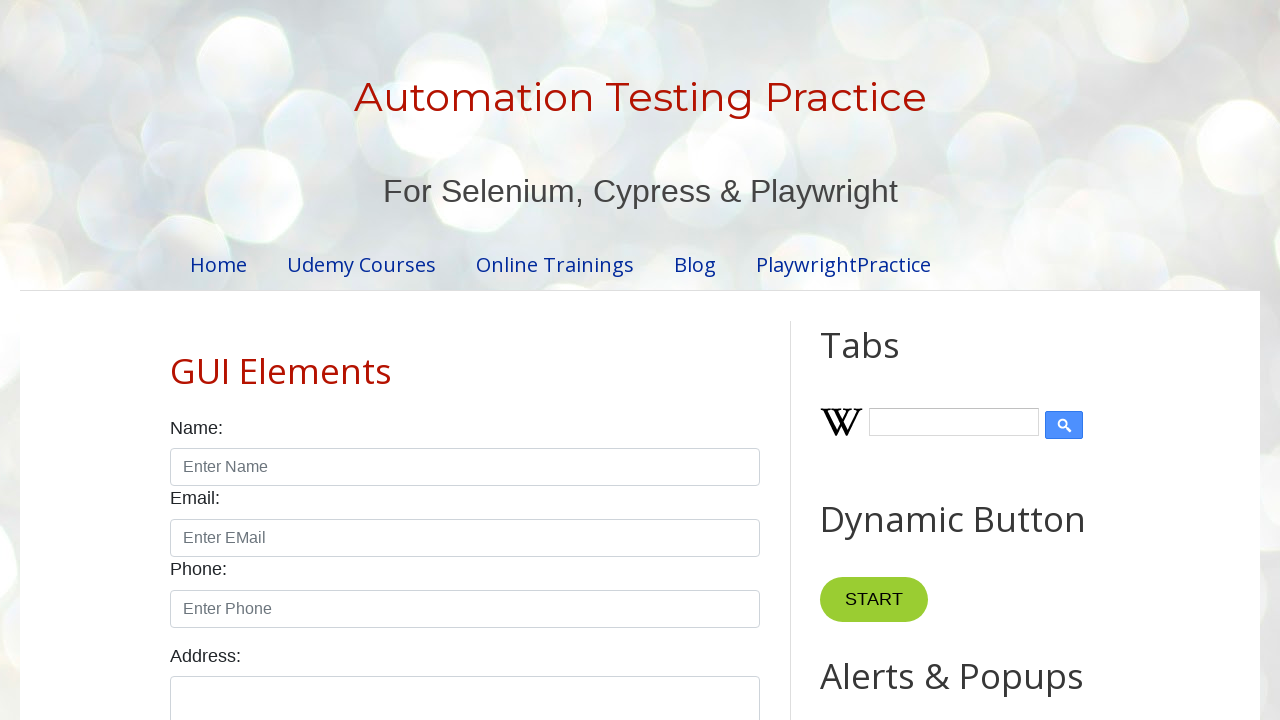

Filled Wikipedia search field with 'Java' on //*[@id='Wikipedia1_wikipedia-search-input']
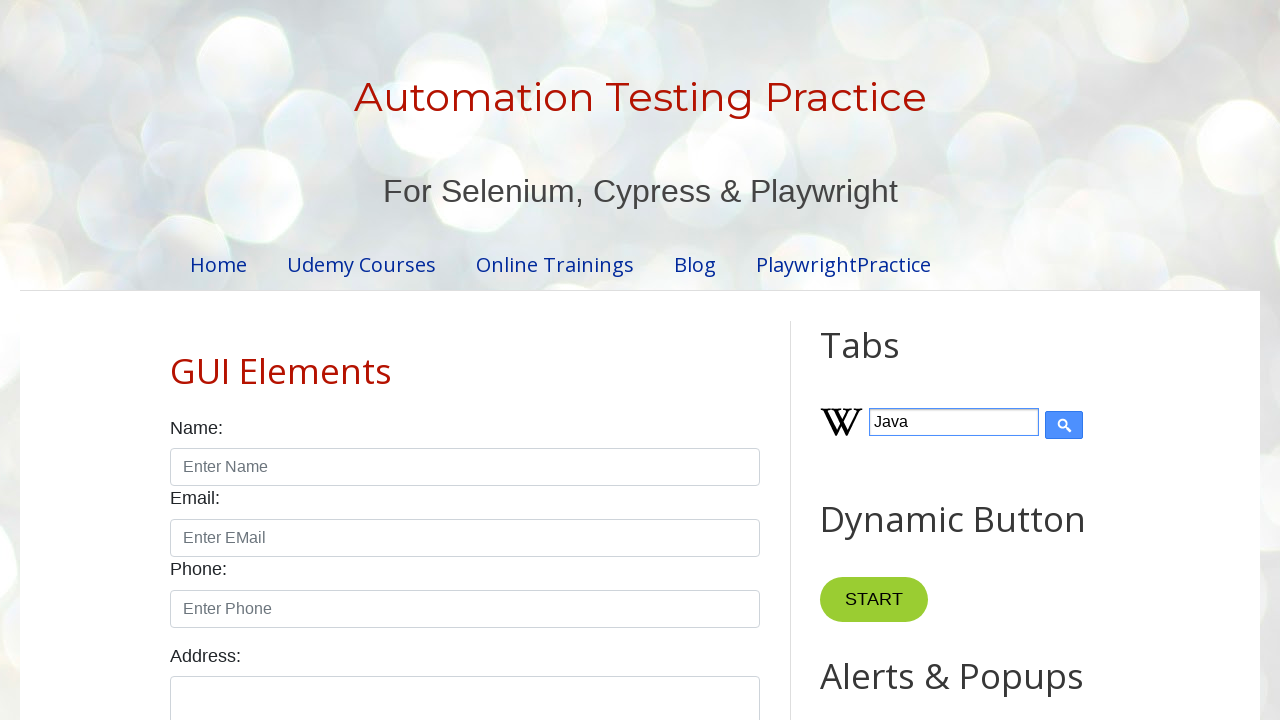

Clicked Wikipedia search submit button at (1064, 425) on input[type='submit']
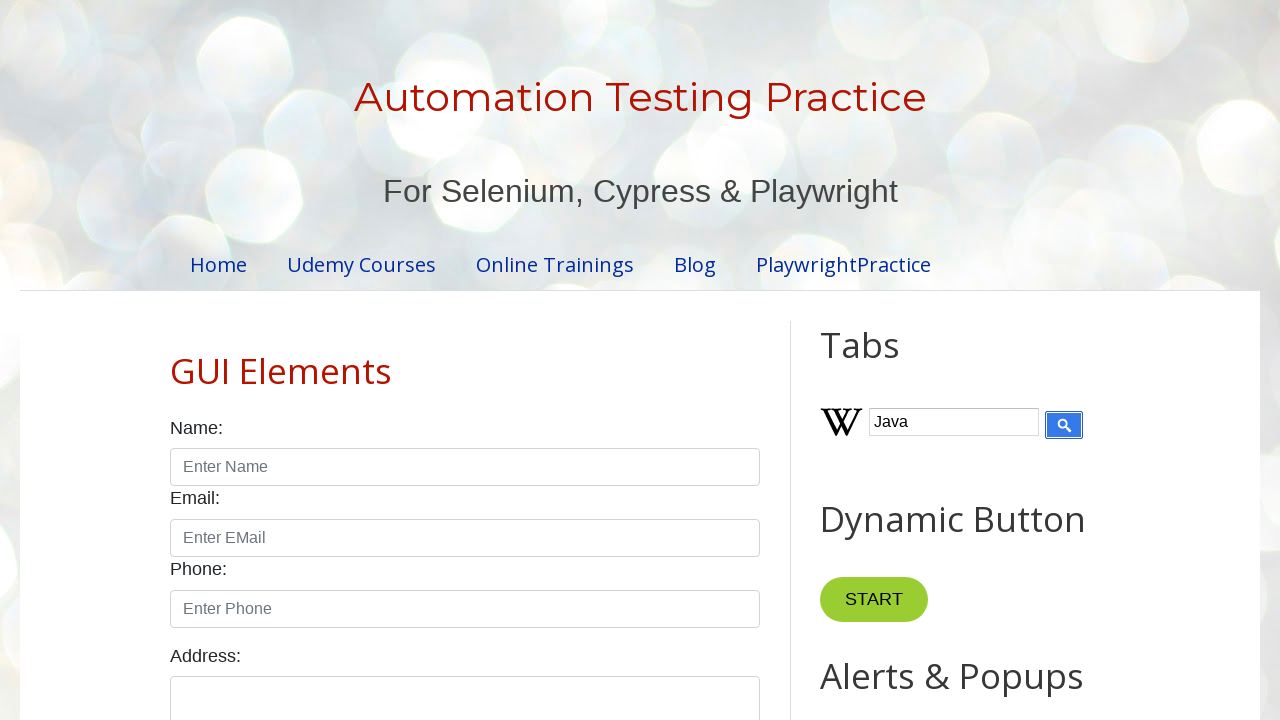

Wikipedia search results loaded
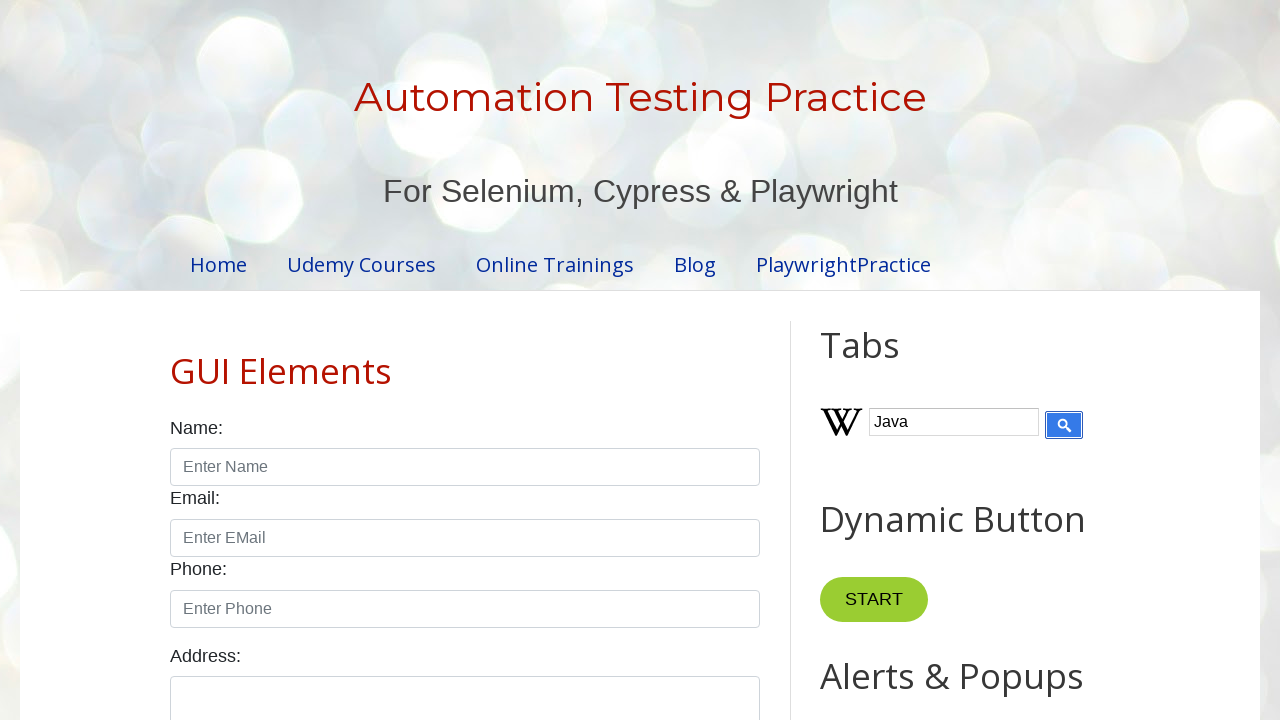

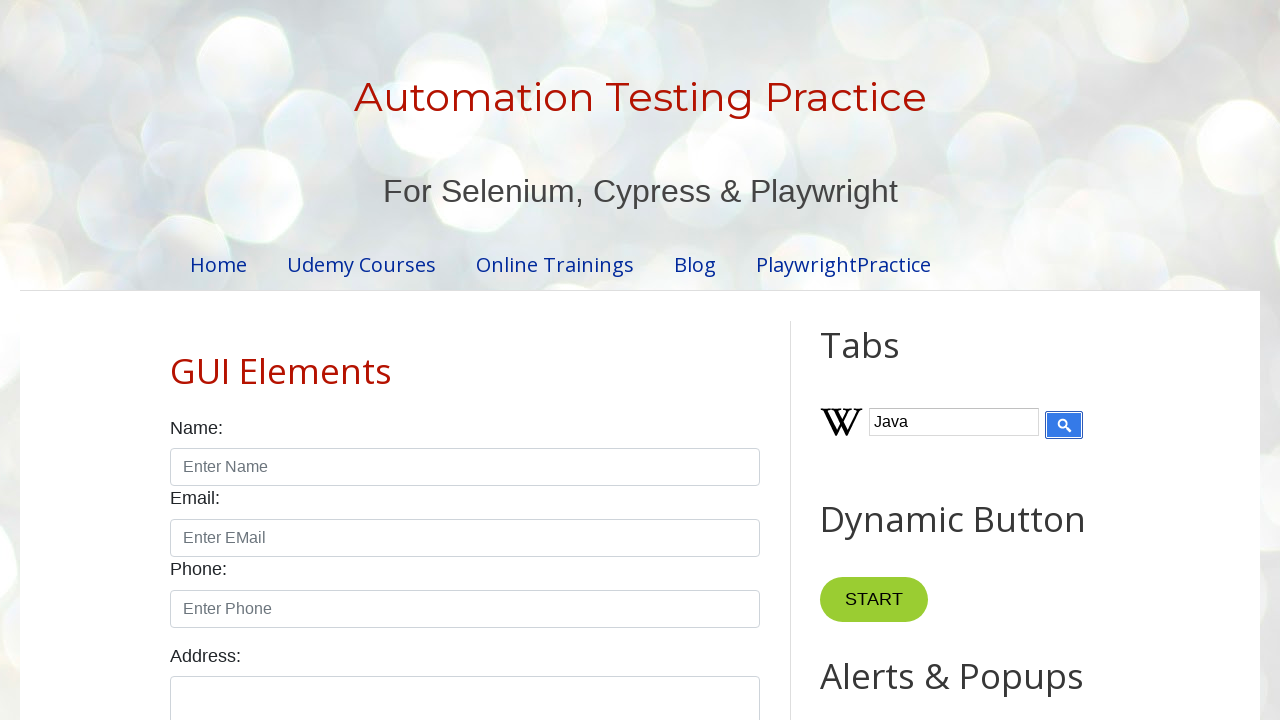